Tests the datepicker functionality by navigating to the datepicker page, clicking the date input, and selecting today's date

Starting URL: https://formy-project.herokuapp.com/

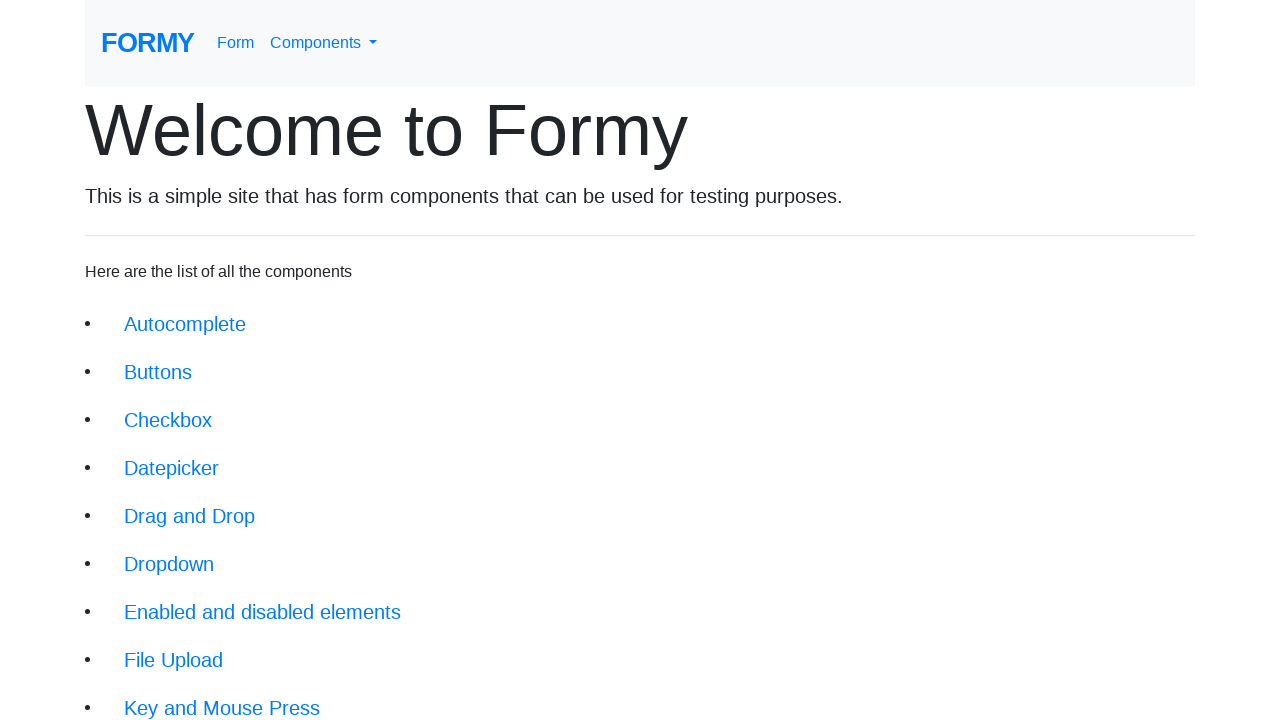

Clicked on datepicker link at (172, 468) on xpath=//li/a[@href='/datepicker']
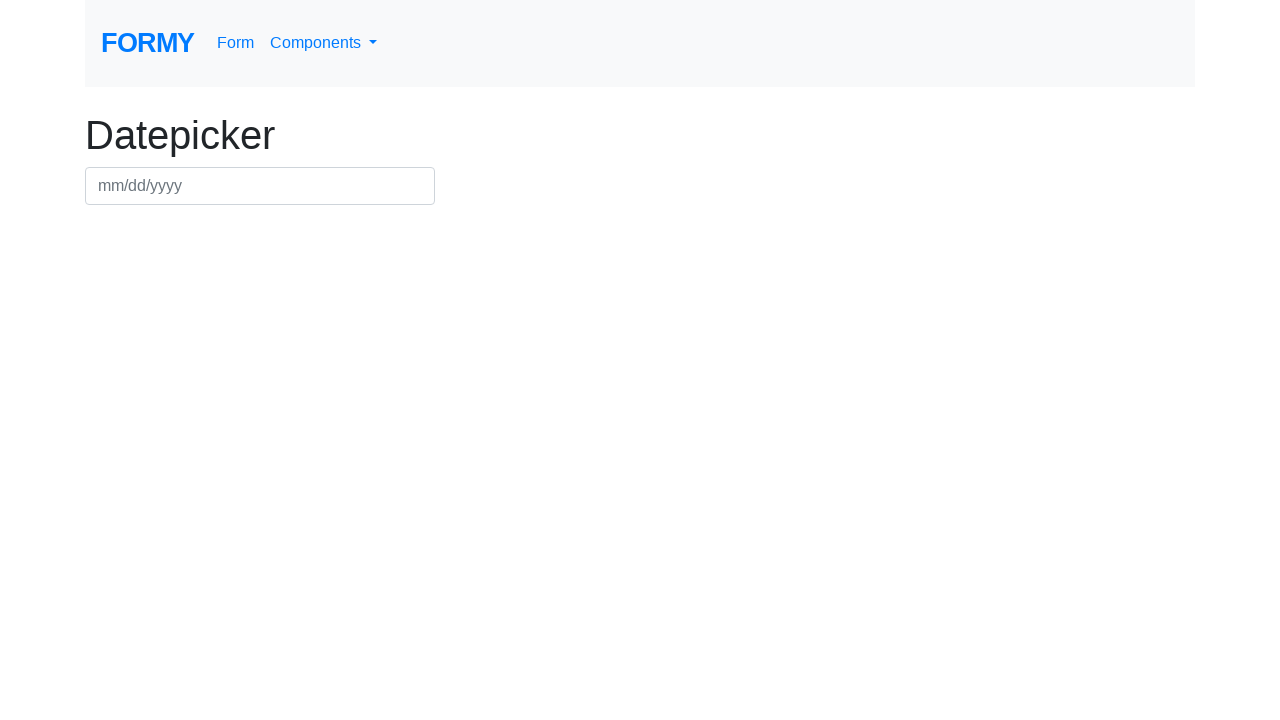

Datepicker page title loaded
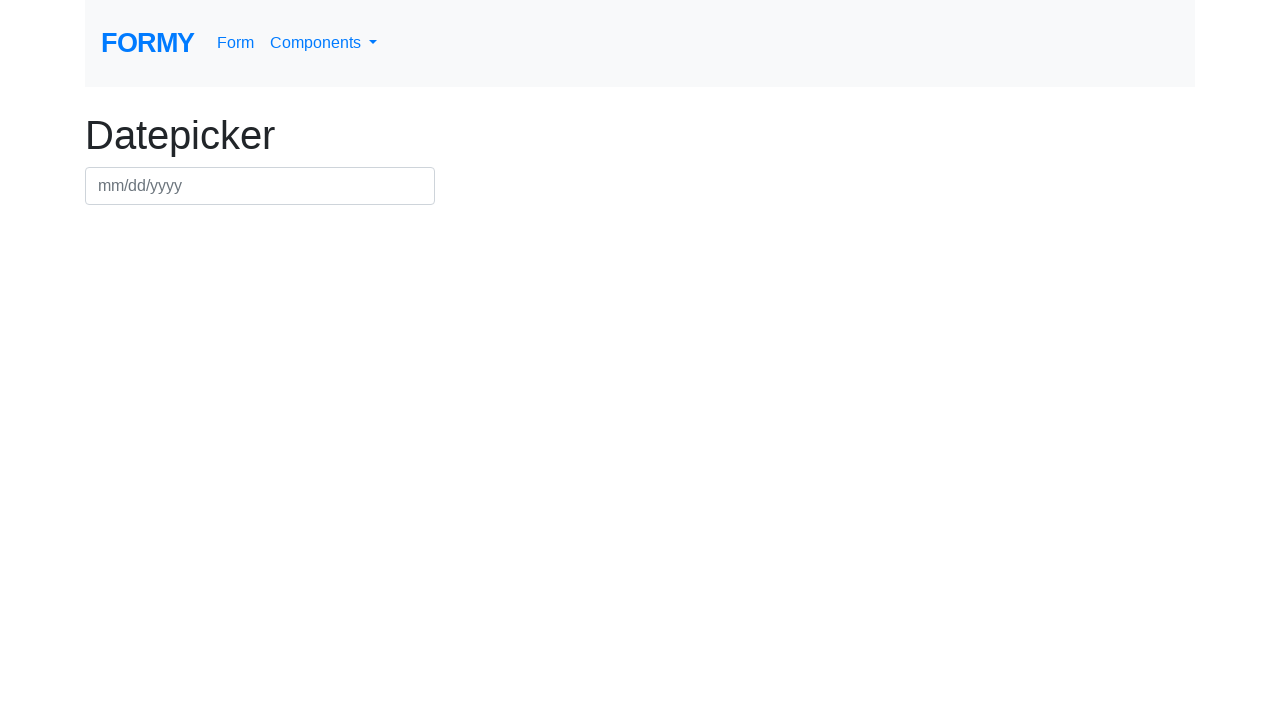

Retrieved page title text
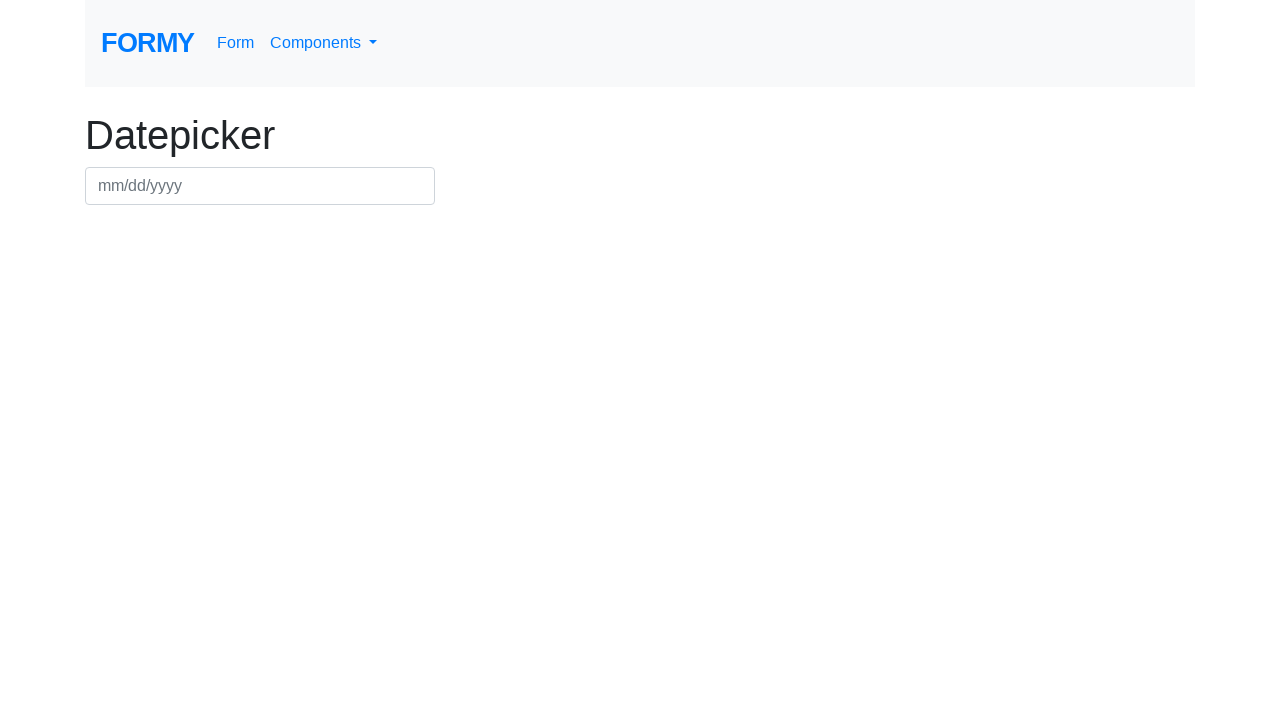

Verified page title is 'Datepicker'
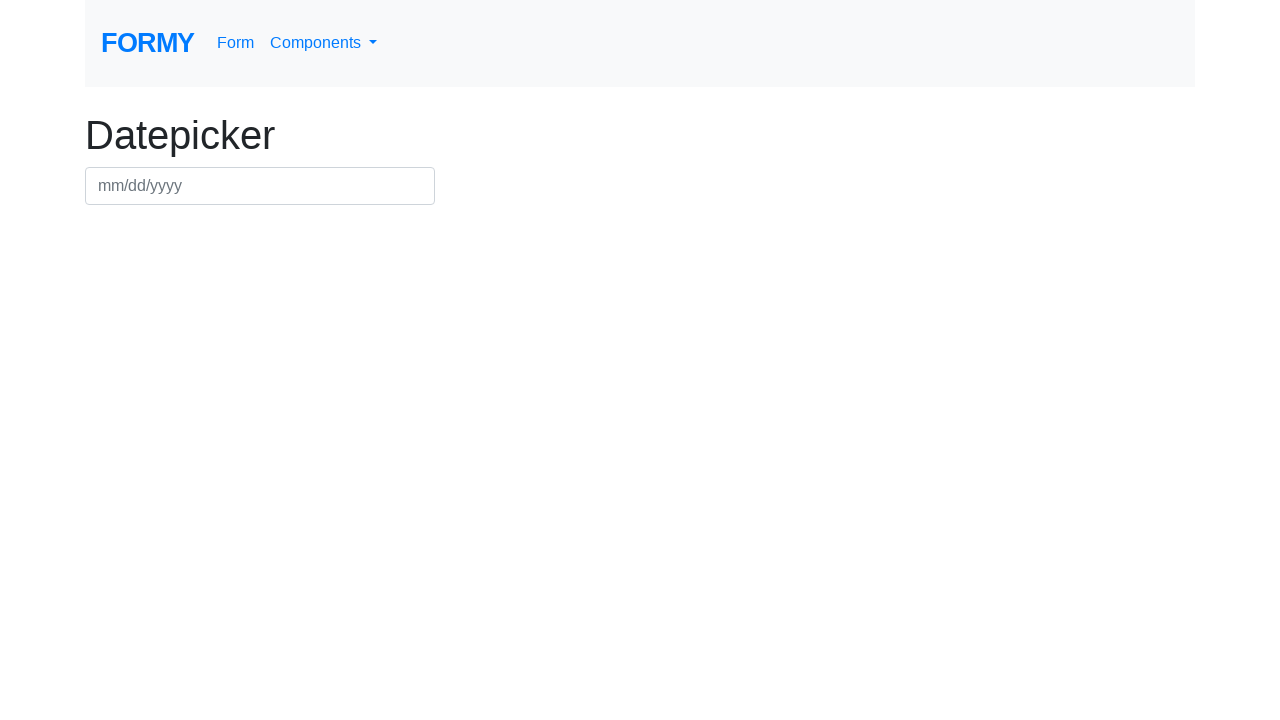

Verified current URL is datepicker page
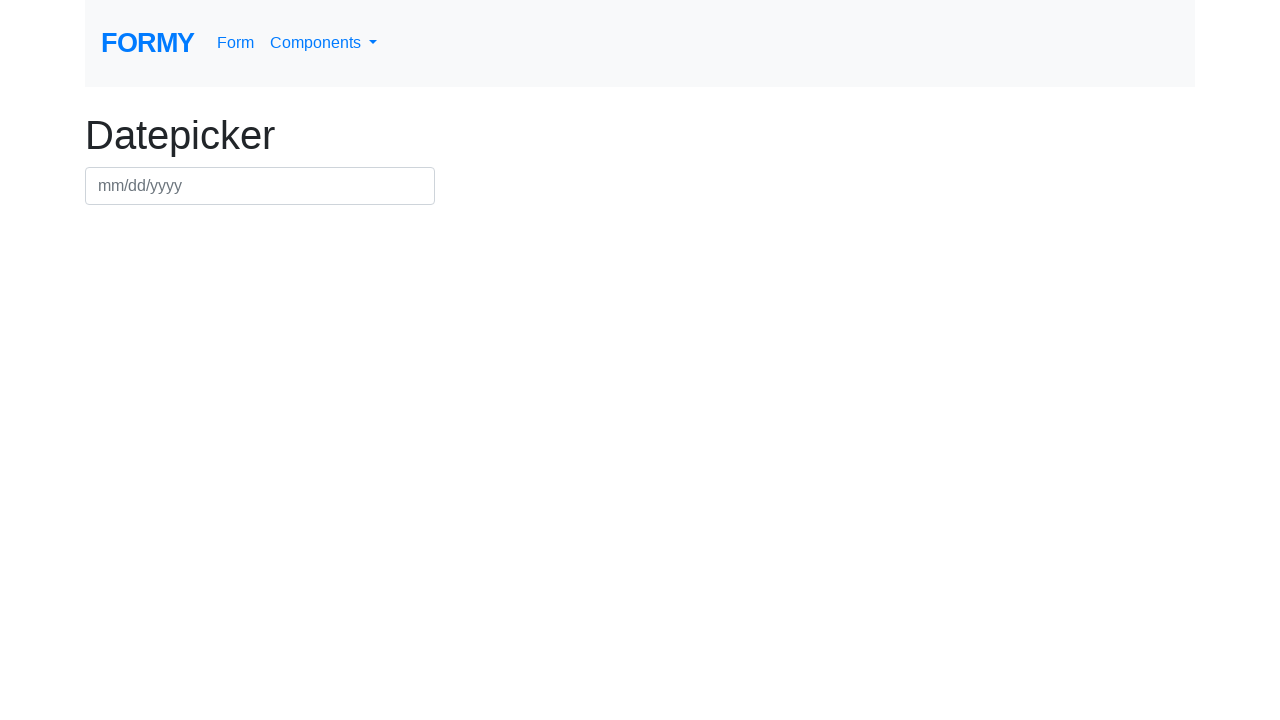

Clicked on datepicker input field at (260, 186) on xpath=//div[@class='row']//input[@id='datepicker']
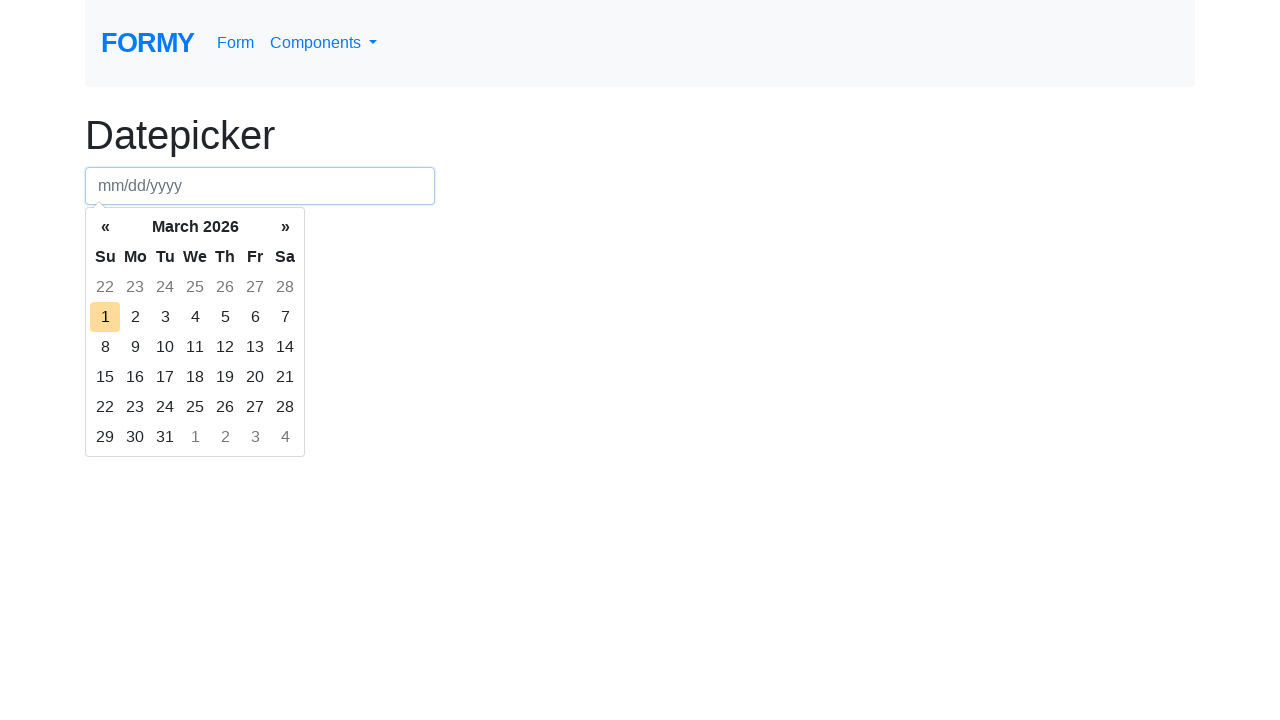

Selected today's date from datepicker at (105, 317) on xpath=//td[@class='today day']
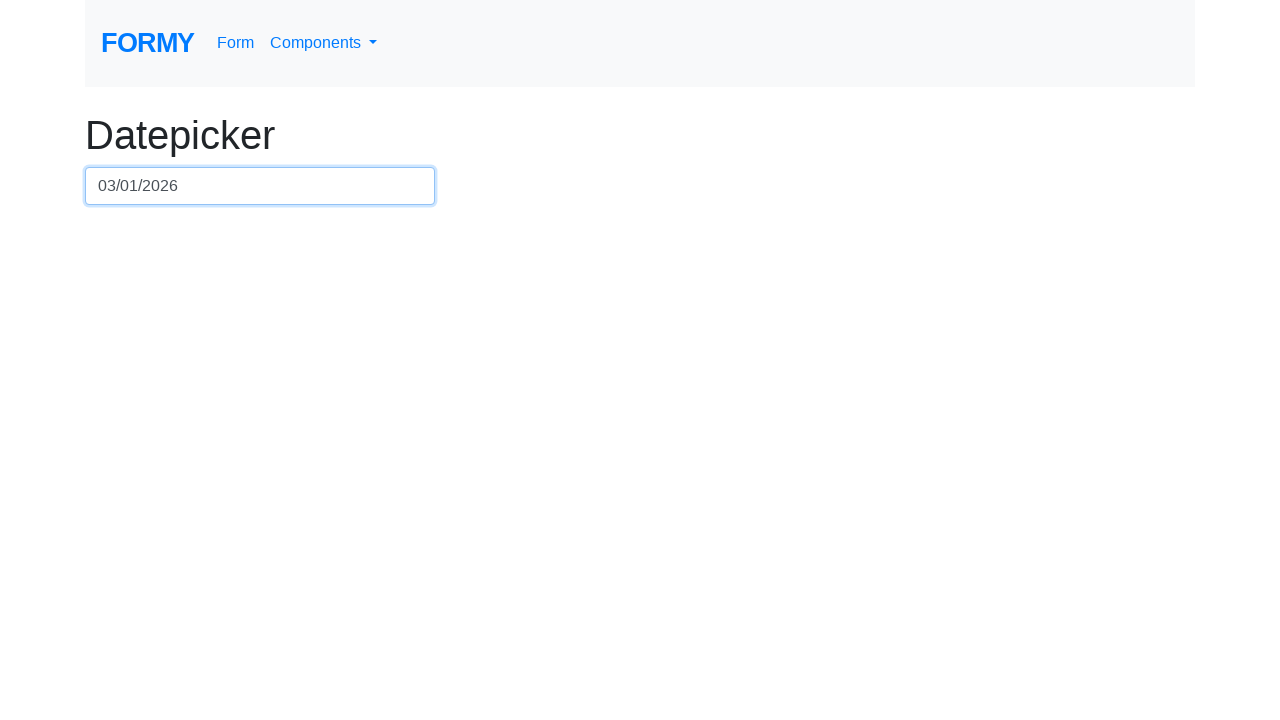

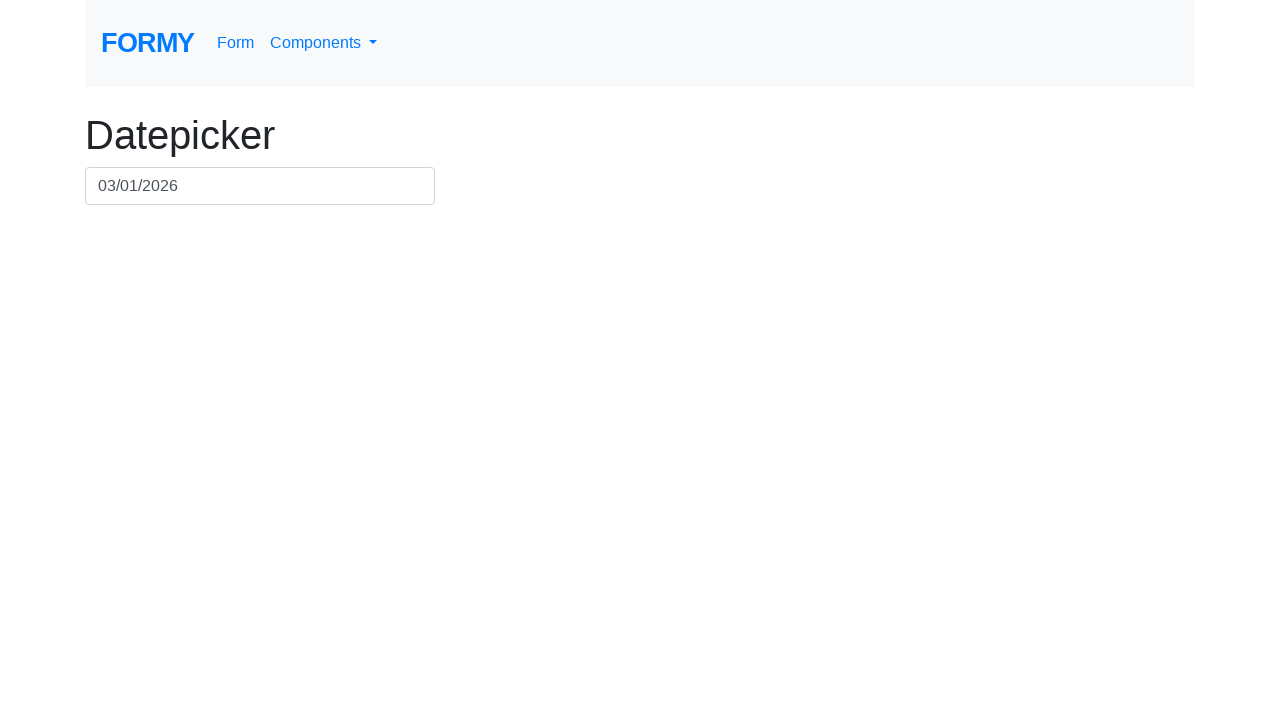